Tests basic page scrolling by scrolling to the bottom of the page and then back to the top

Starting URL: https://chaldal.com/

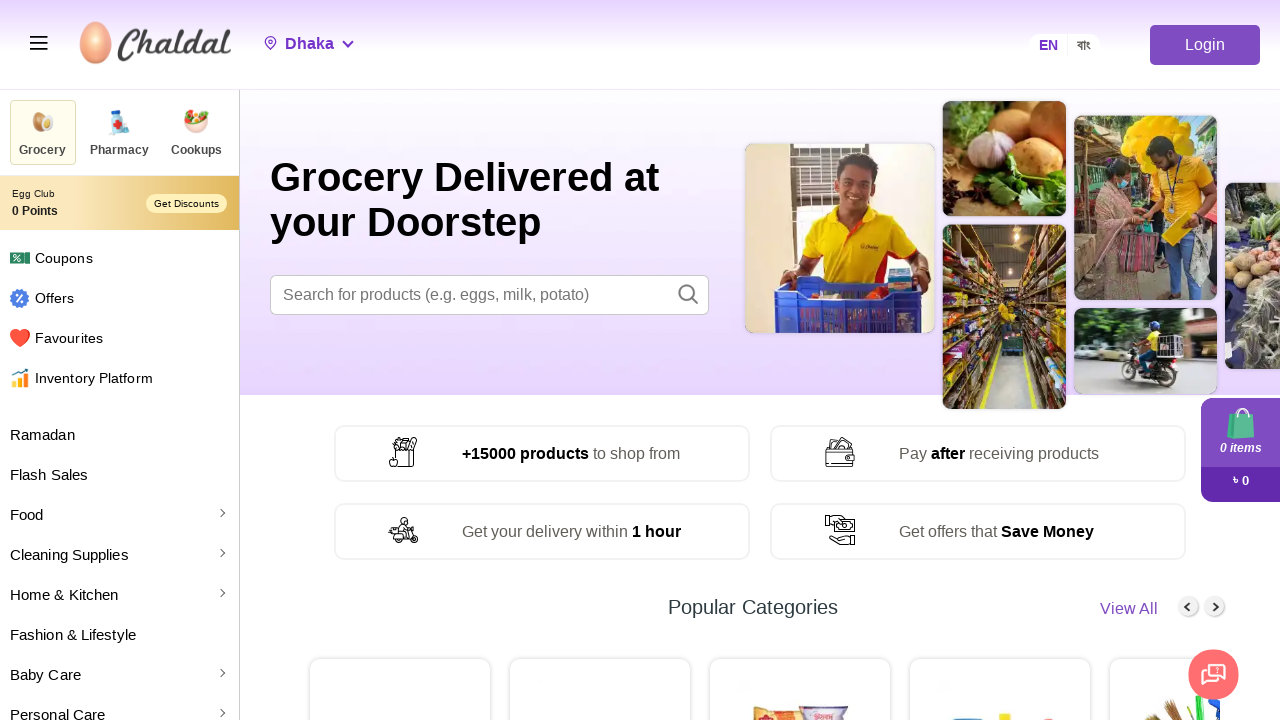

Scrolled to bottom of page
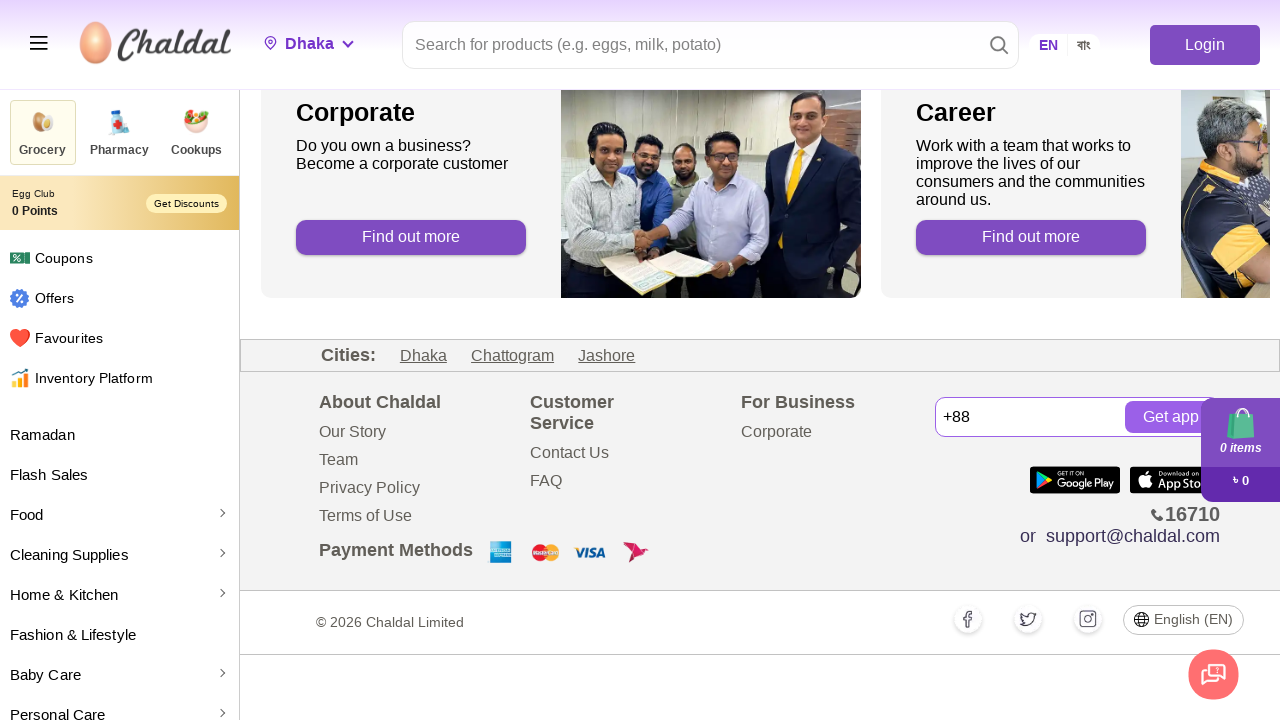

Waited 1 second
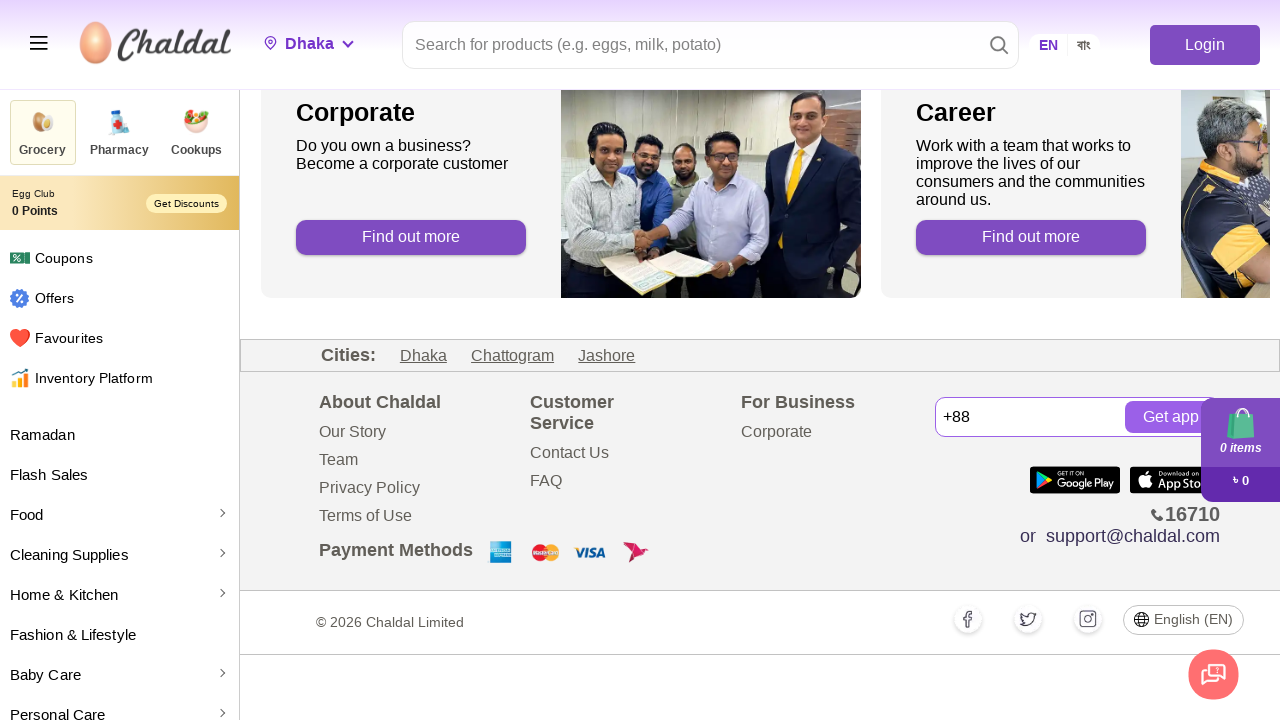

Scrolled back to top of page
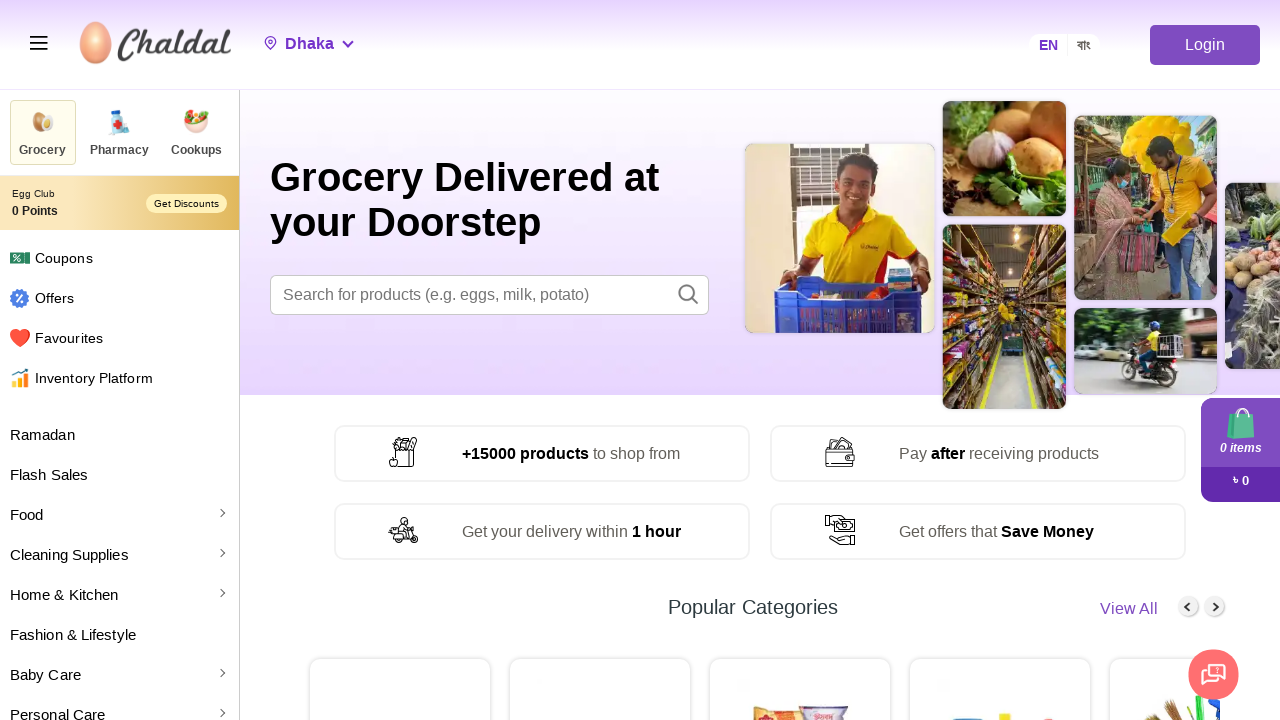

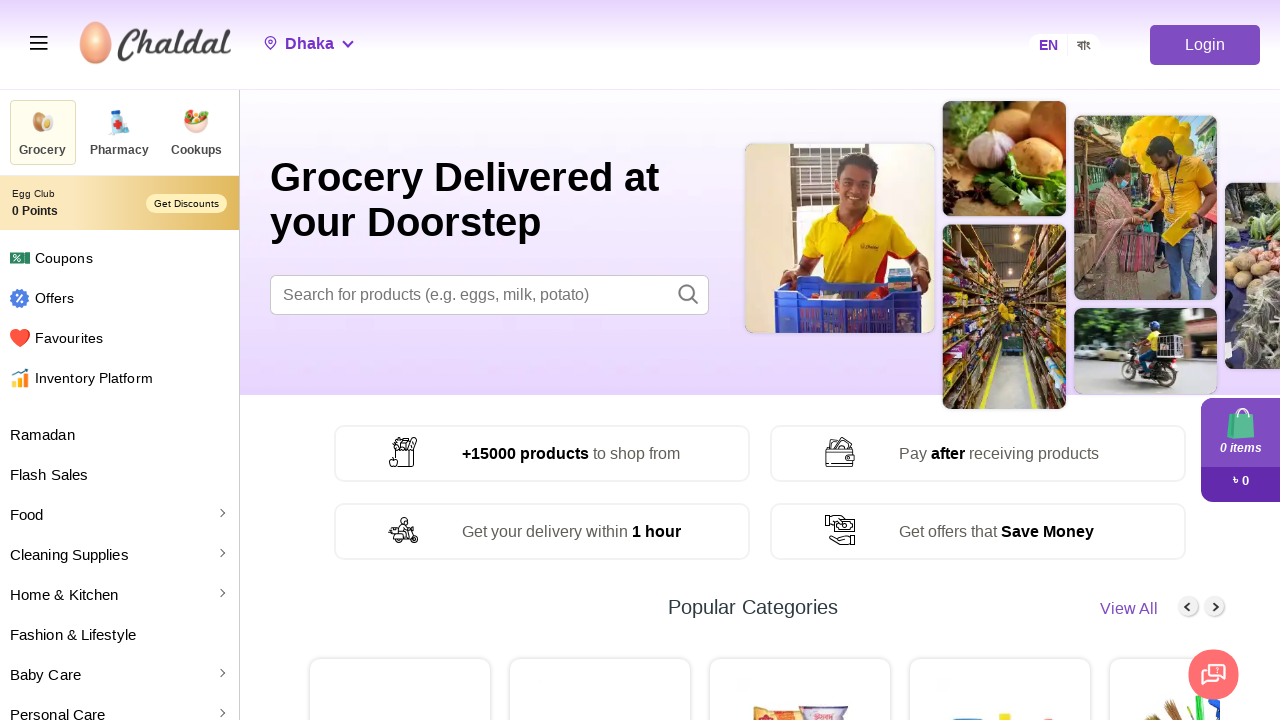